Tests clicking a link by its text on the LeafGround link practice page, navigating to the Dashboard page.

Starting URL: https://www.leafground.com/link.xhtml

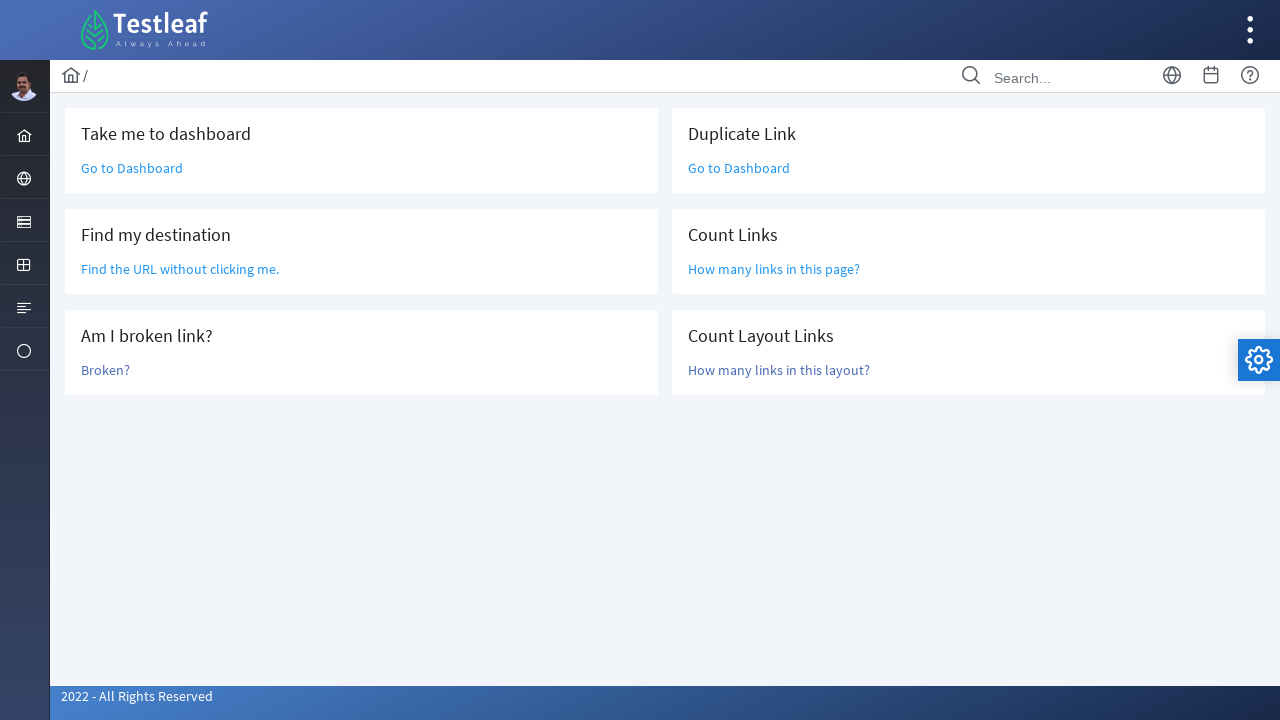

Clicked 'Go to Dashboard' link on LeafGround link practice page at (132, 168) on text=Go to Dashboard
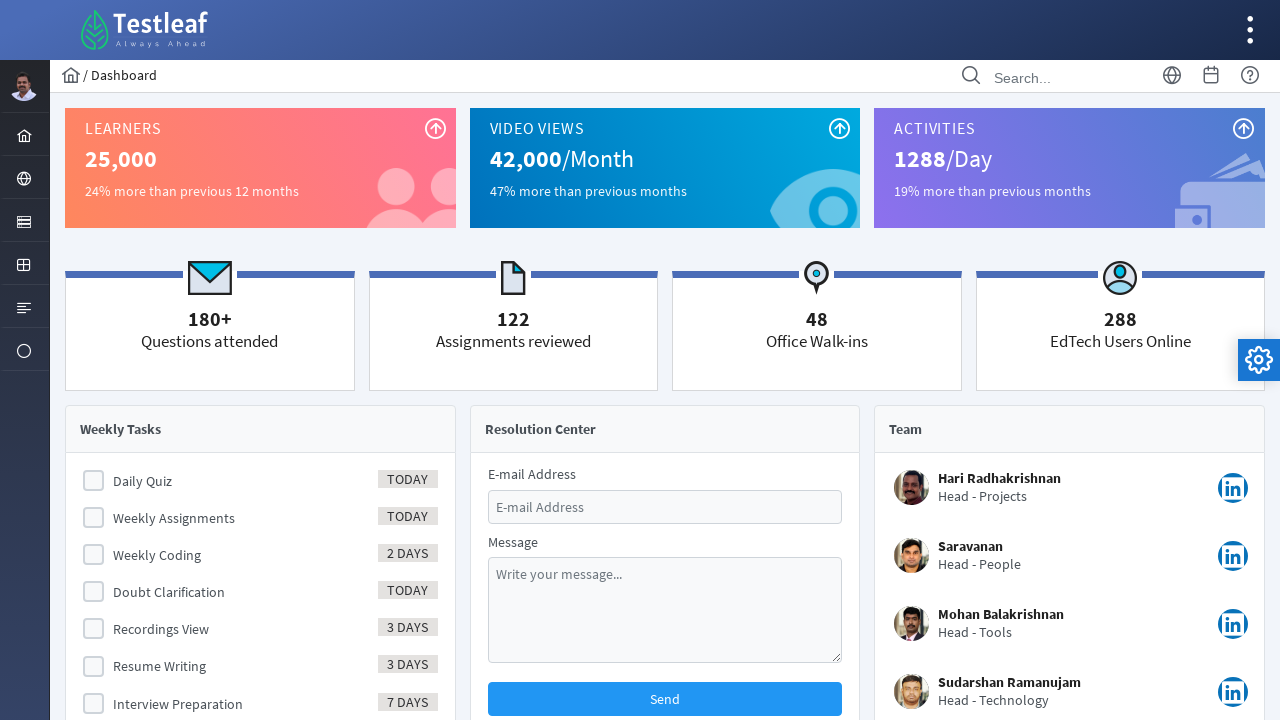

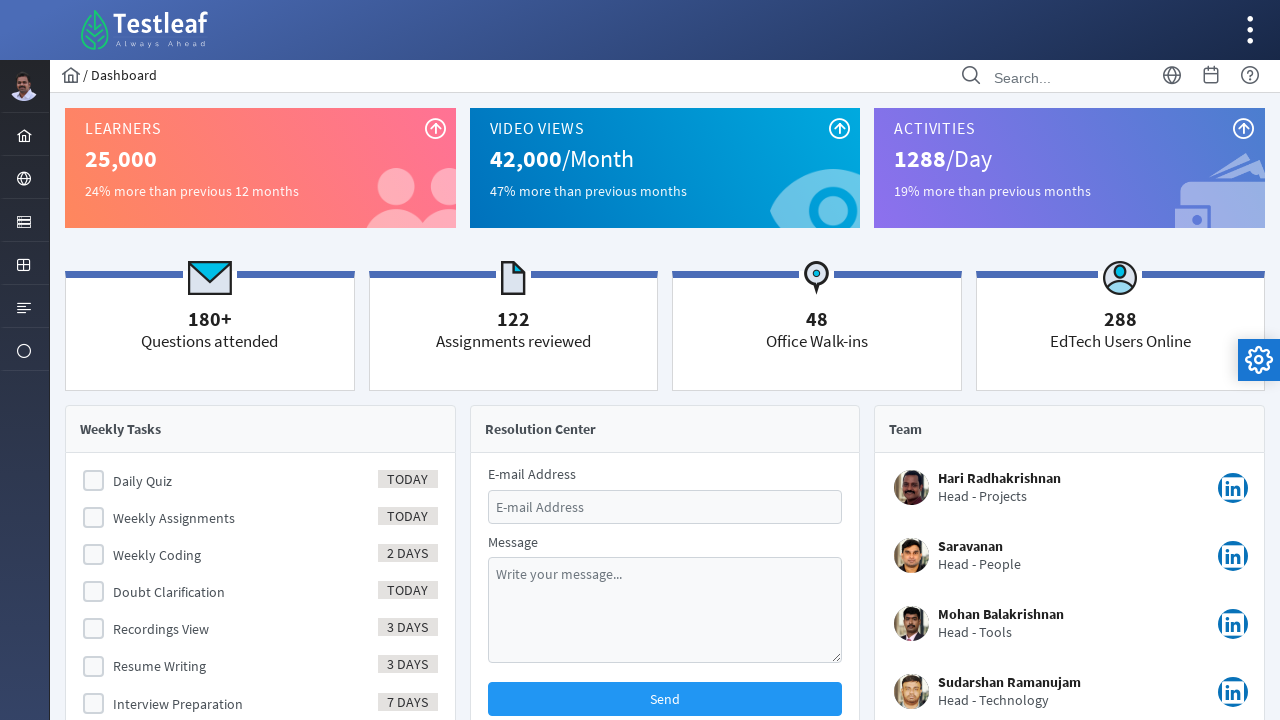